Tests resizing an element that has size restrictions (min/max limits) by dragging the resize handle and verifying the element grows but stays within bounds (max 500x300).

Starting URL: https://demoqa.com/resizable

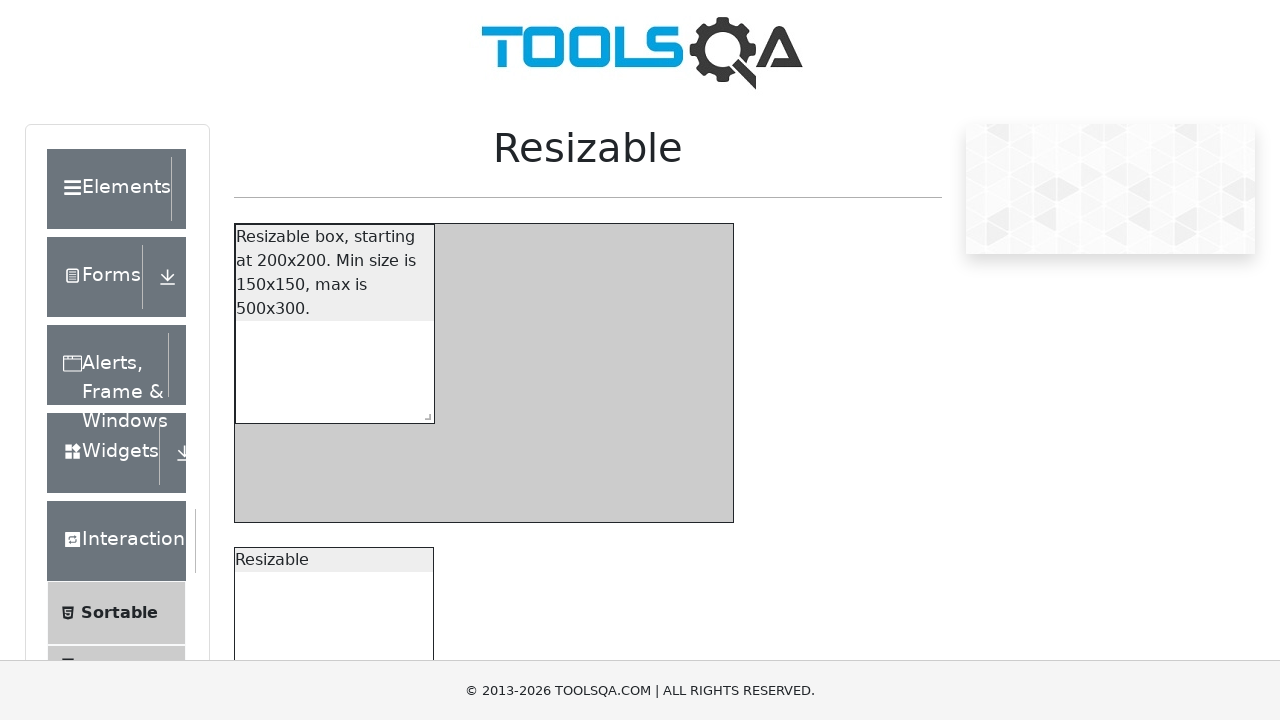

Located the resizable box with restriction
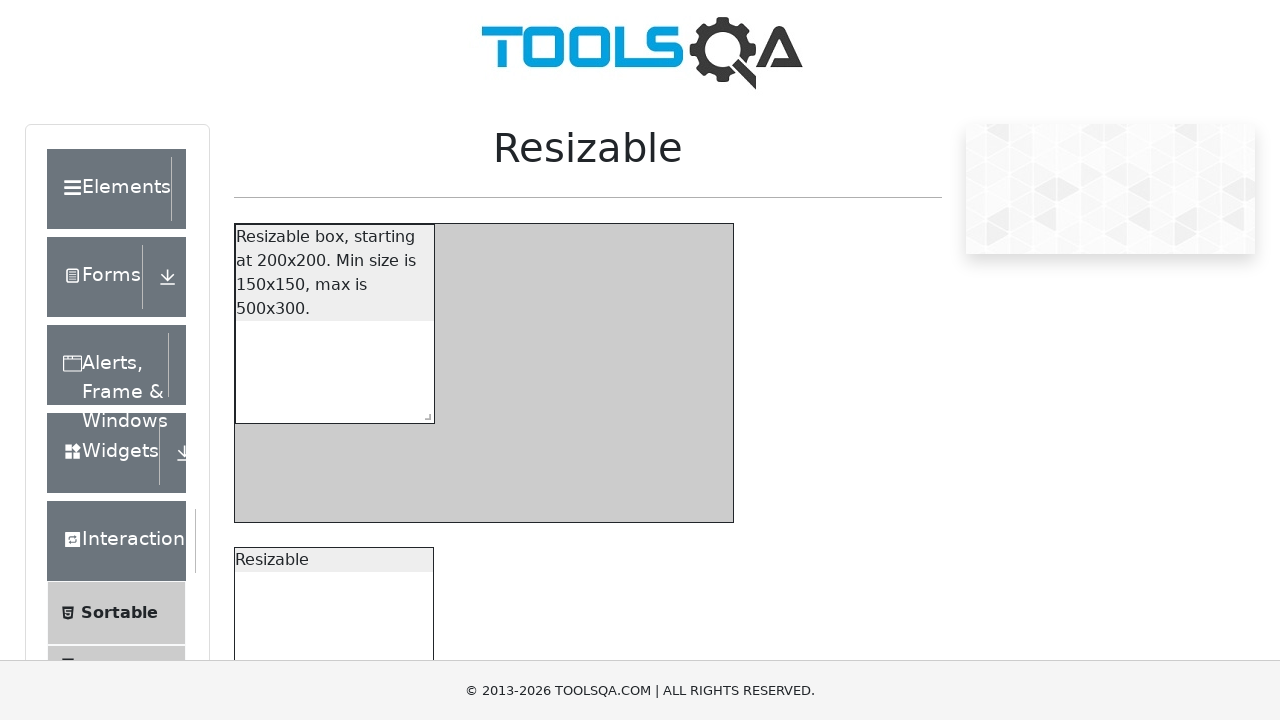

Retrieved initial bounding box of resizable element
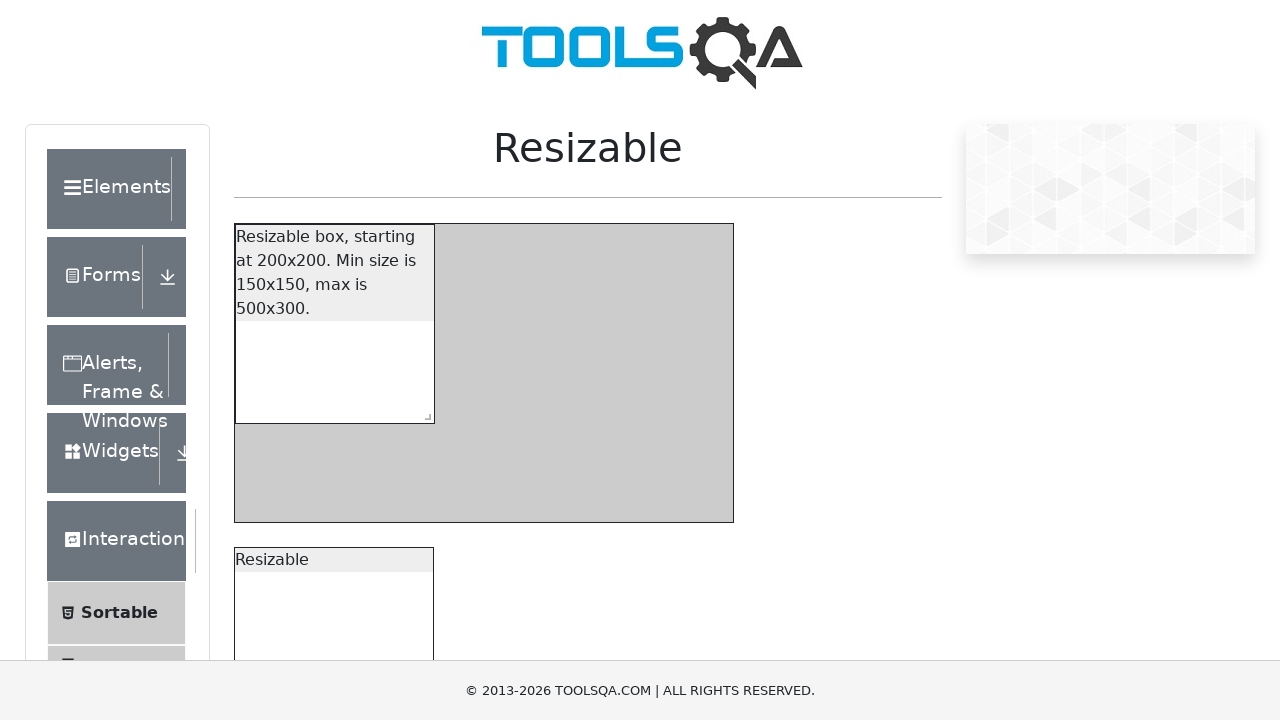

Initial dimensions captured: 200x200px
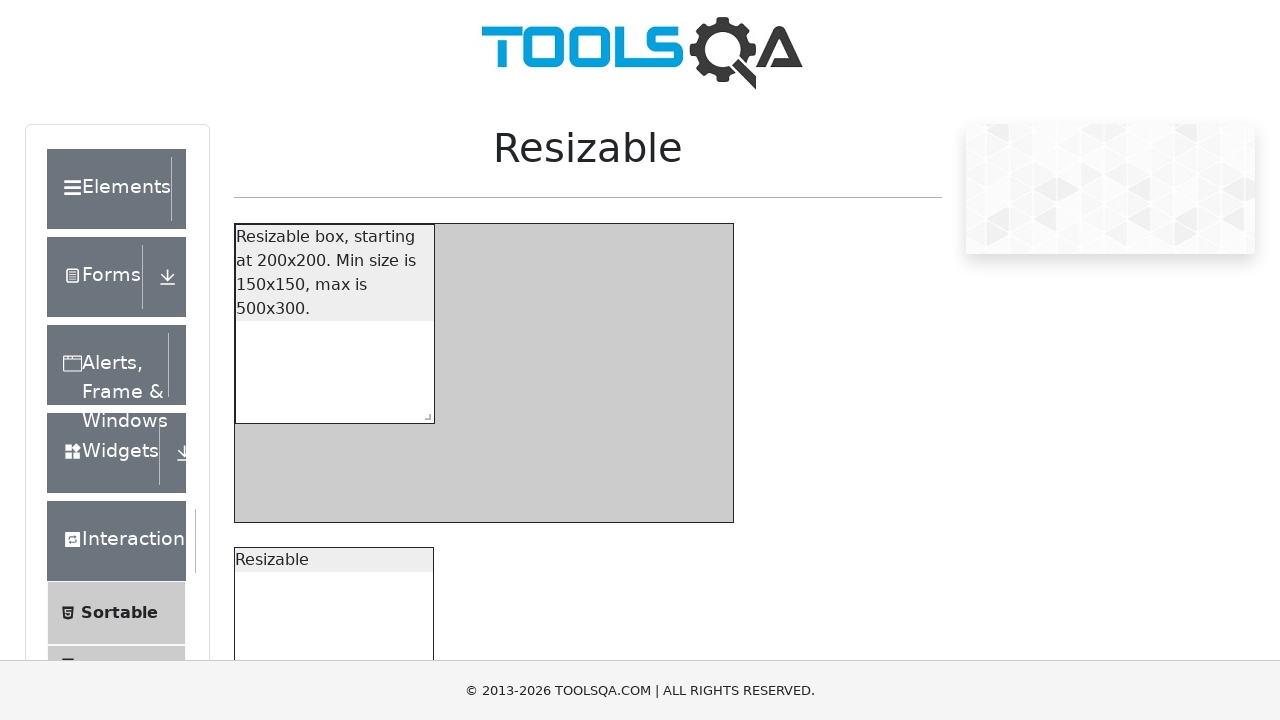

Located the resize handle at bottom-right corner
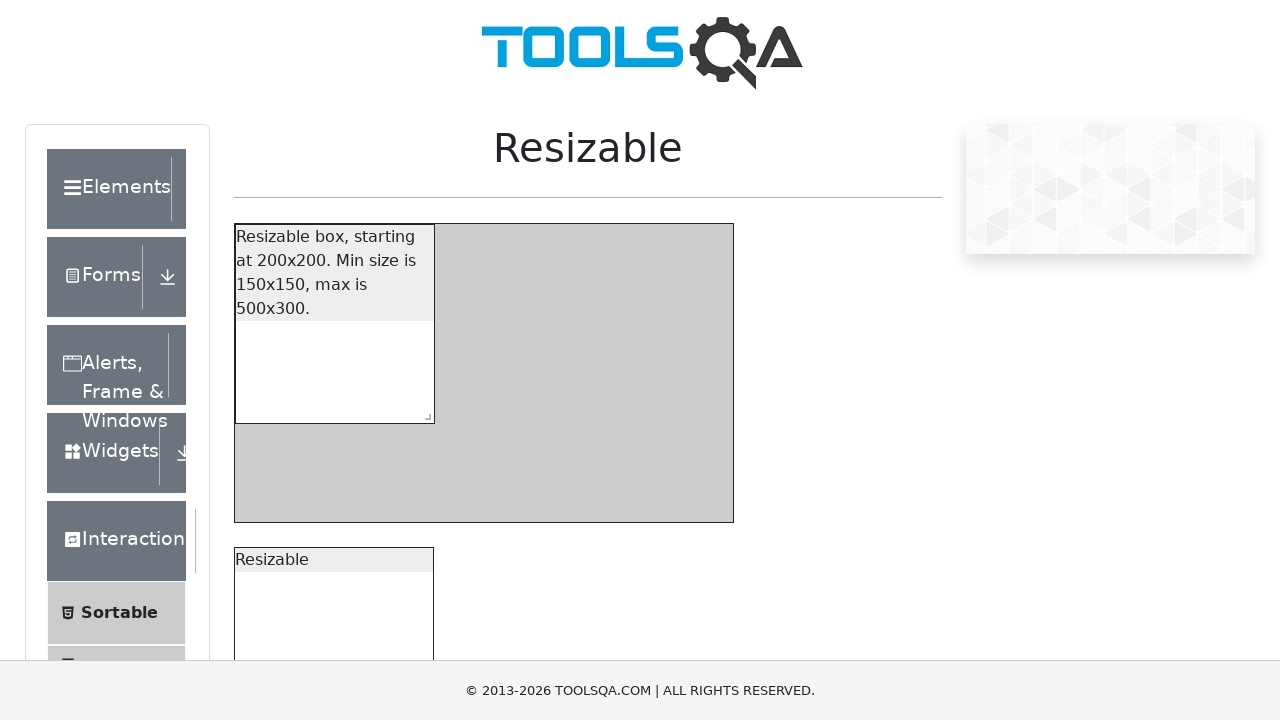

Dragged resize handle 100px right and 100px down at (514, 503)
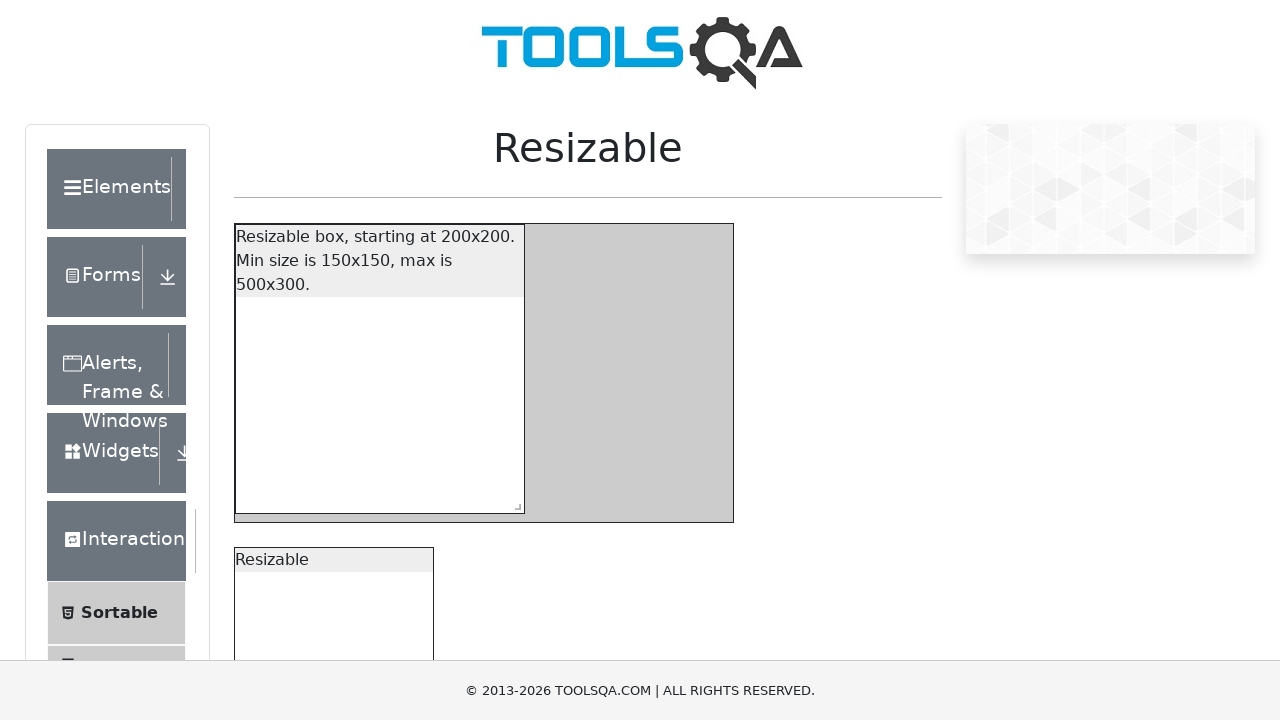

Retrieved new bounding box after resize
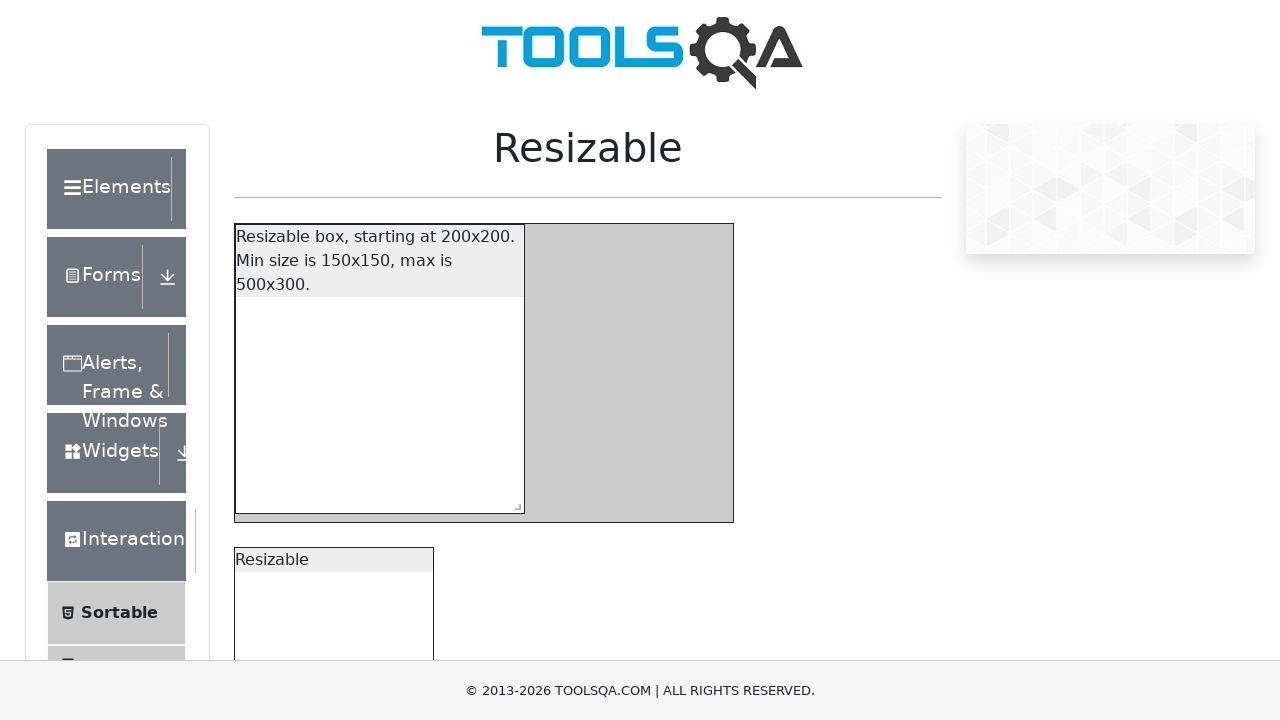

Verified width increased from 200px to 290px
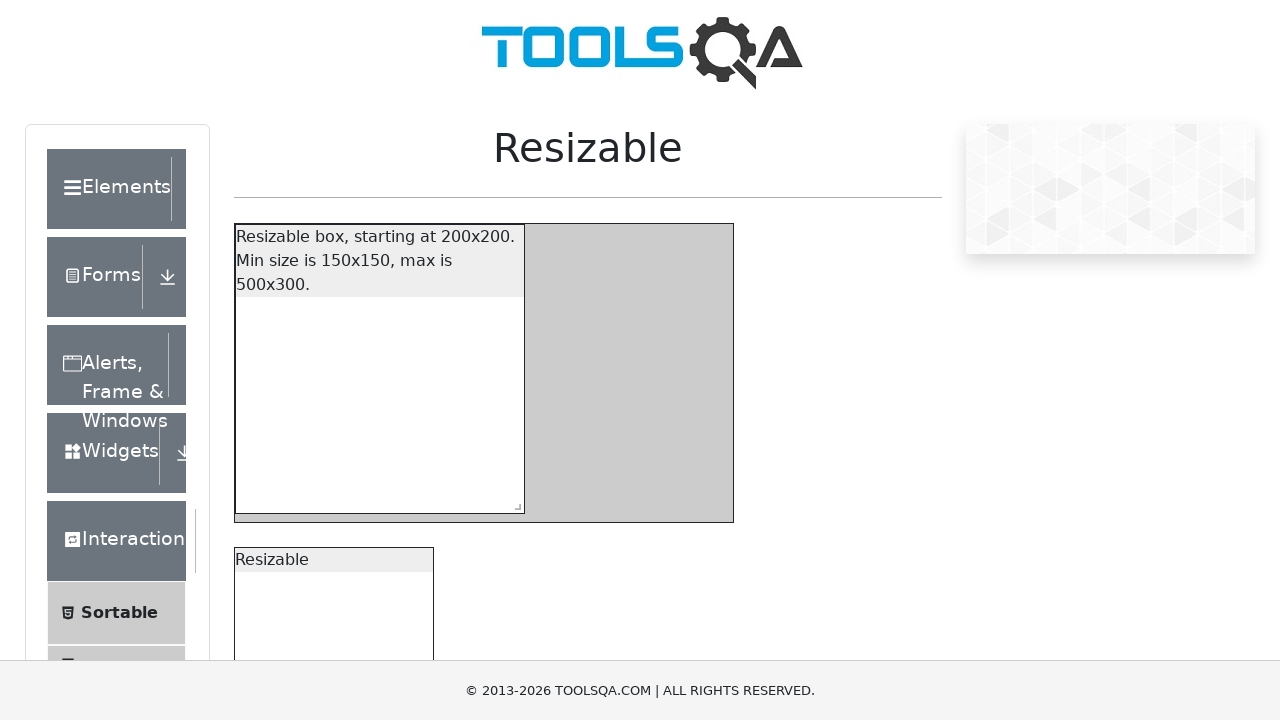

Verified height increased from 200px to 290px
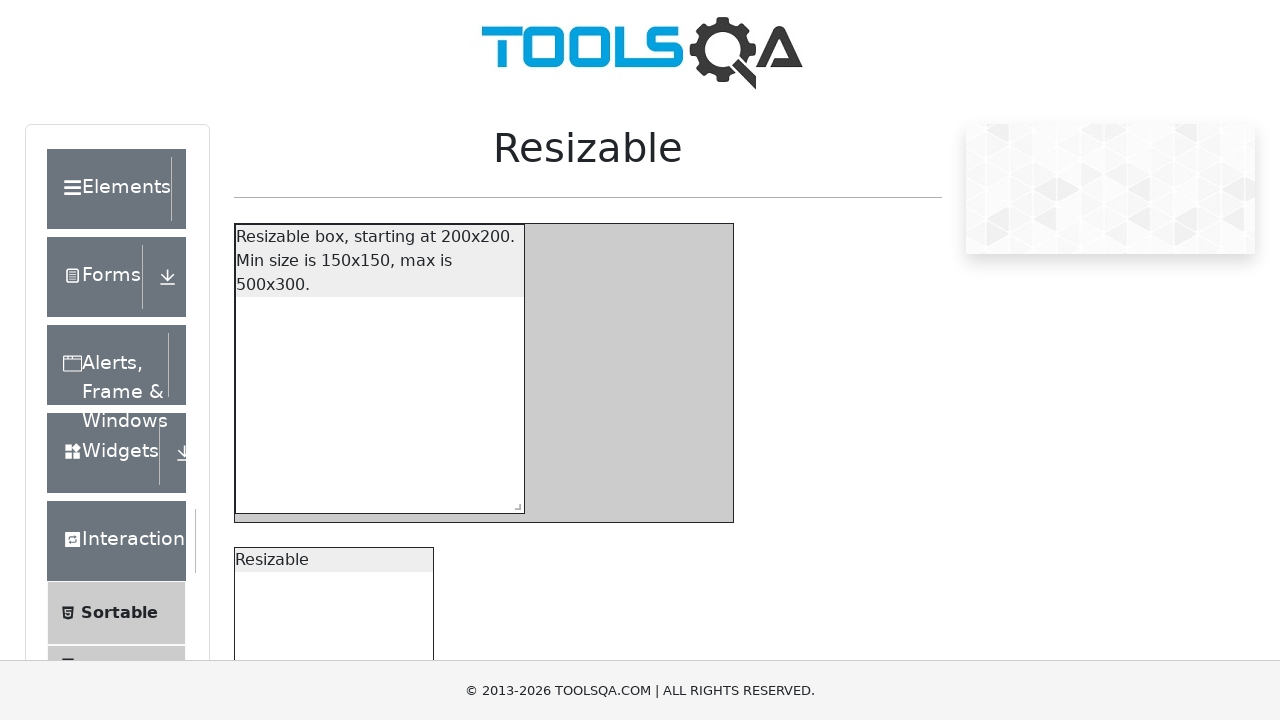

Verified width respects max limit: 290px <= 500px
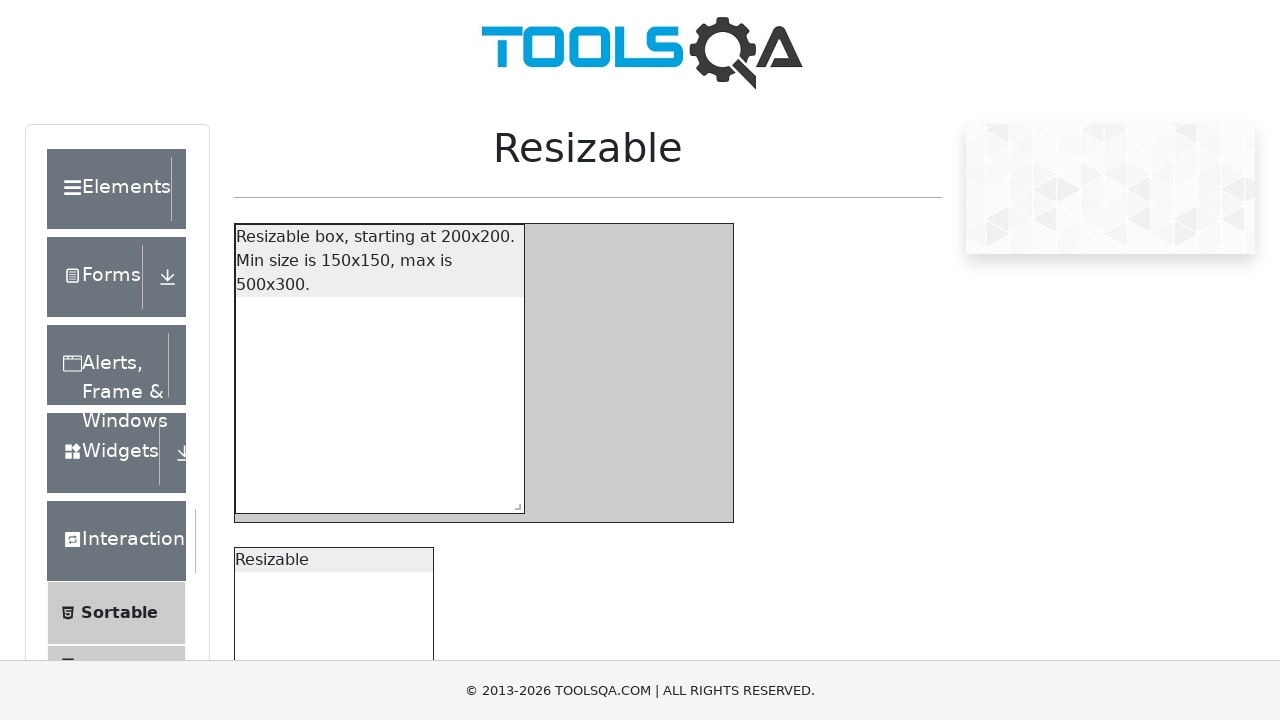

Verified height respects max limit: 290px <= 300px
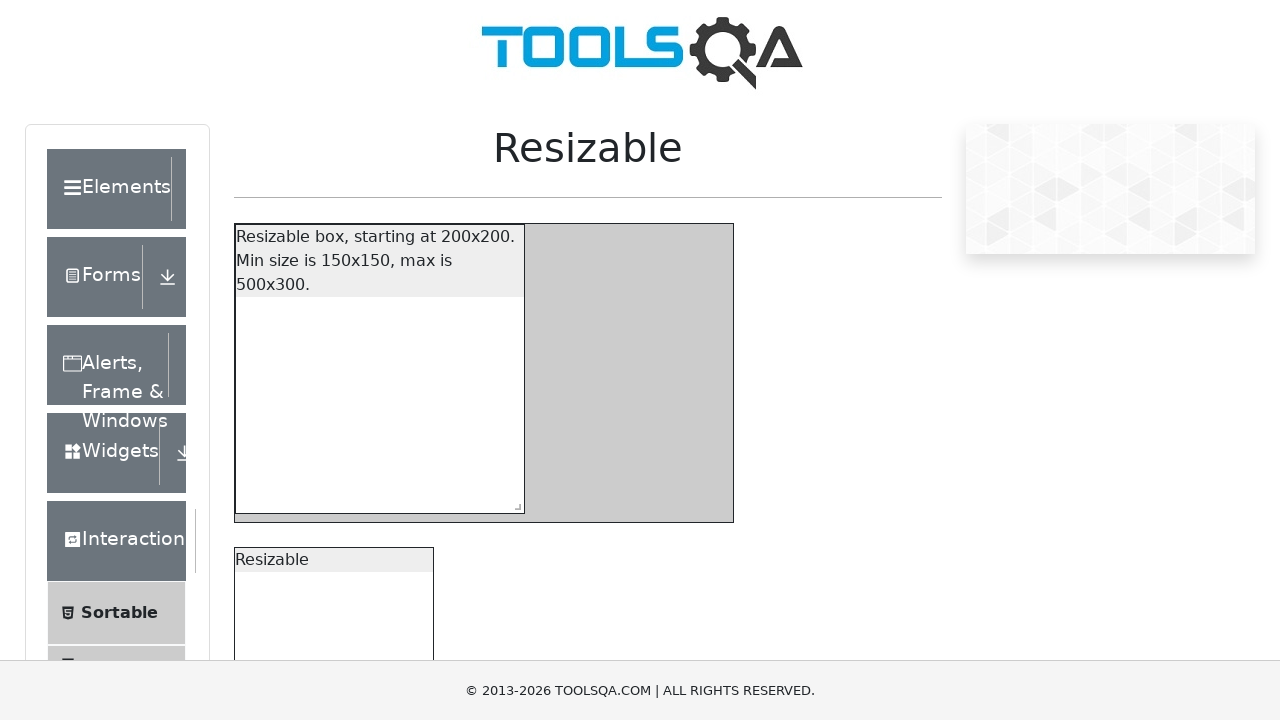

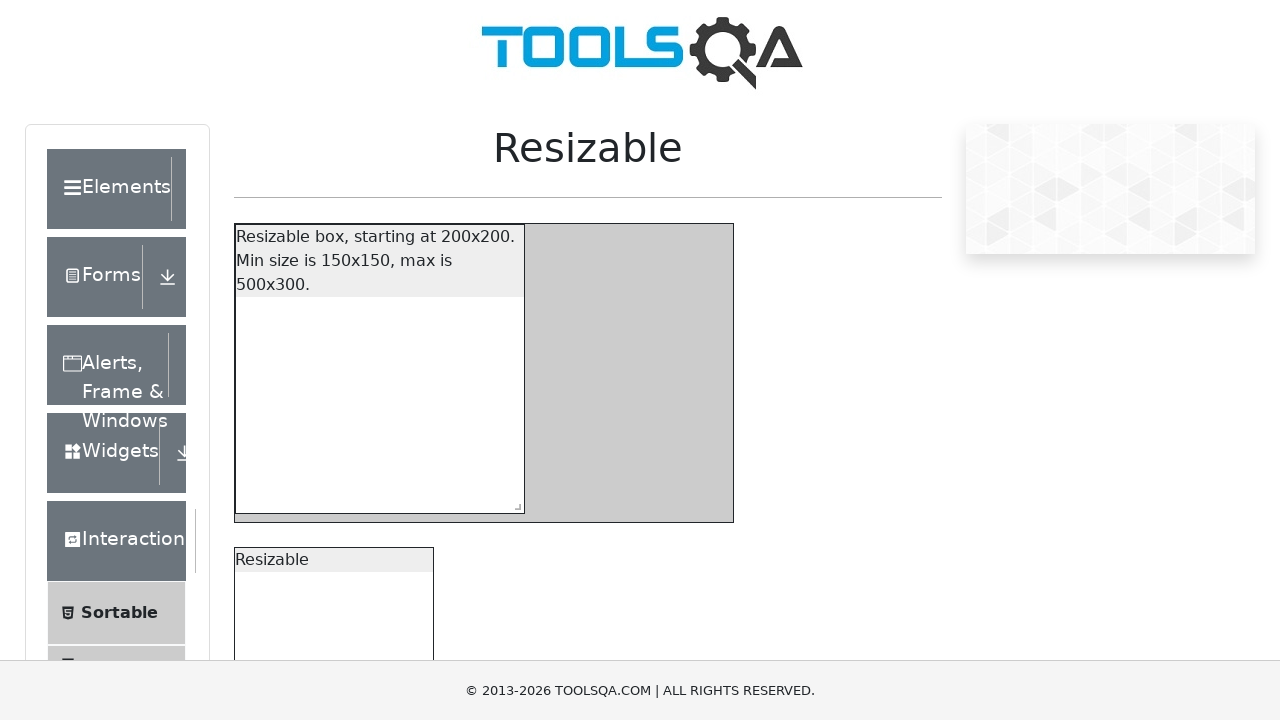